Tests dropdown filter by selecting option using visible text "Sort by popularity" and verifying the selection

Starting URL: https://keybooks.ro/shop/

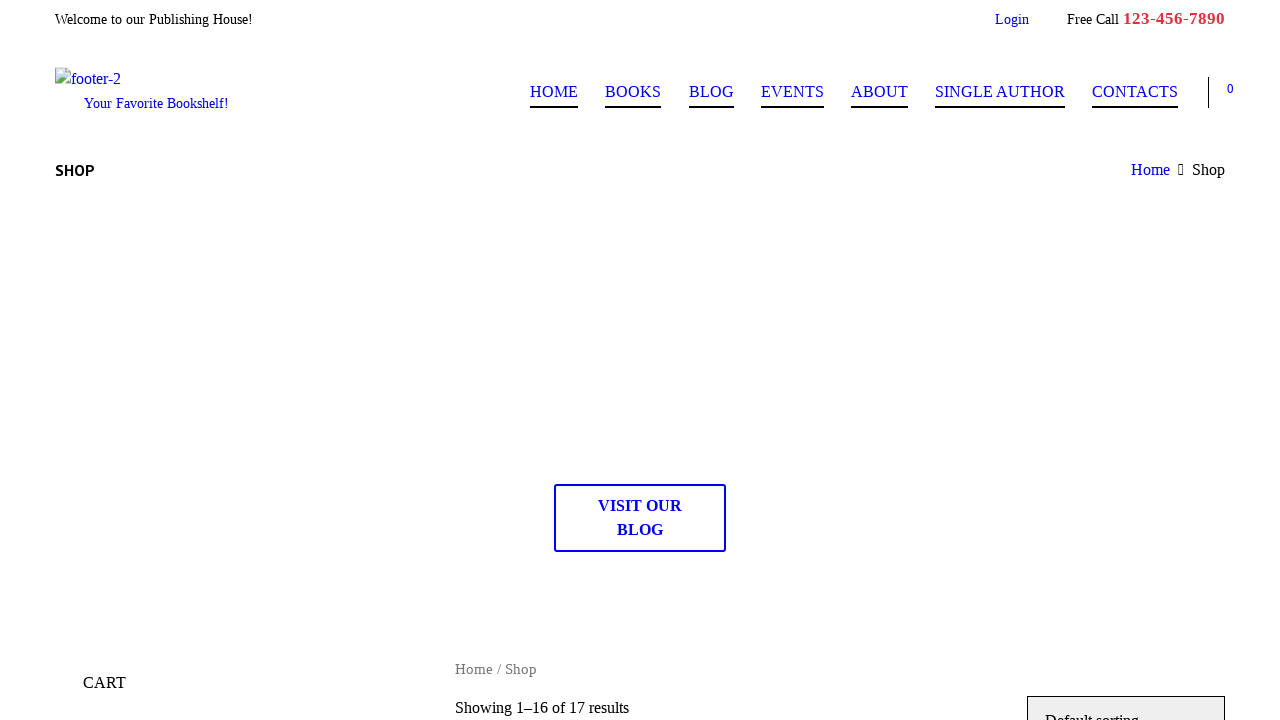

Selected 'Sort by popularity' option from dropdown filter on select.orderby
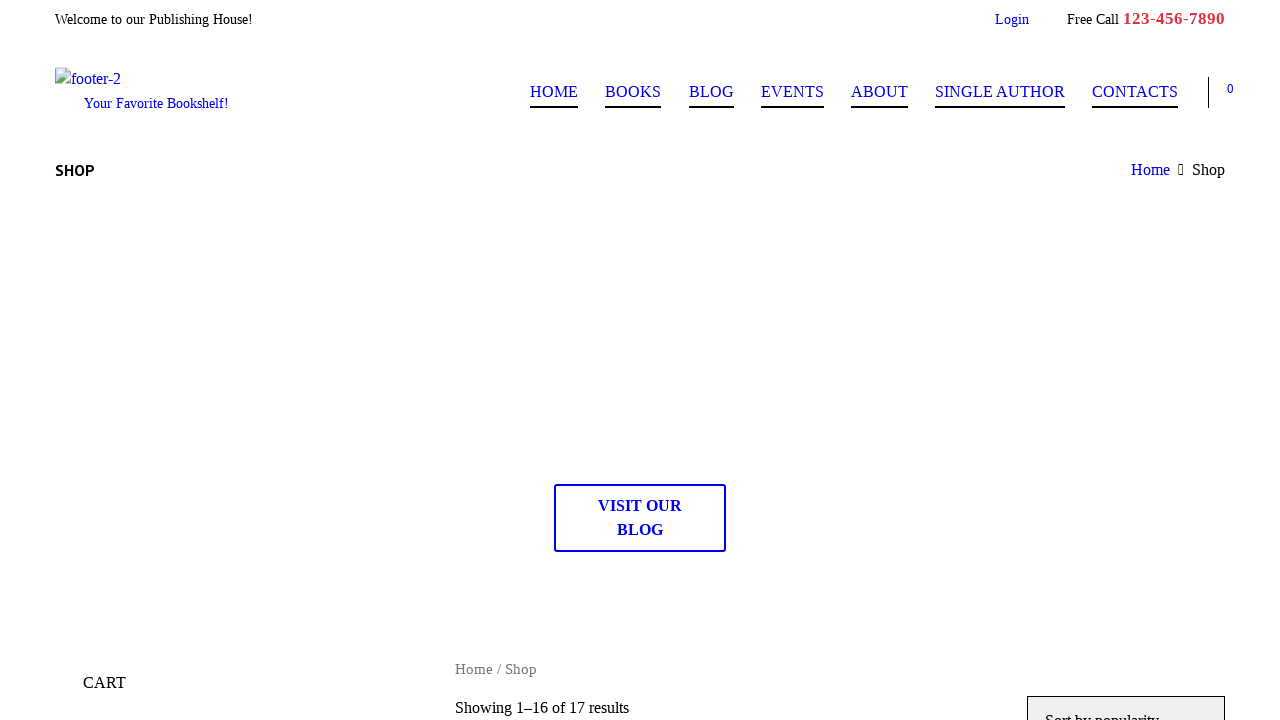

Waited for page to load after dropdown selection
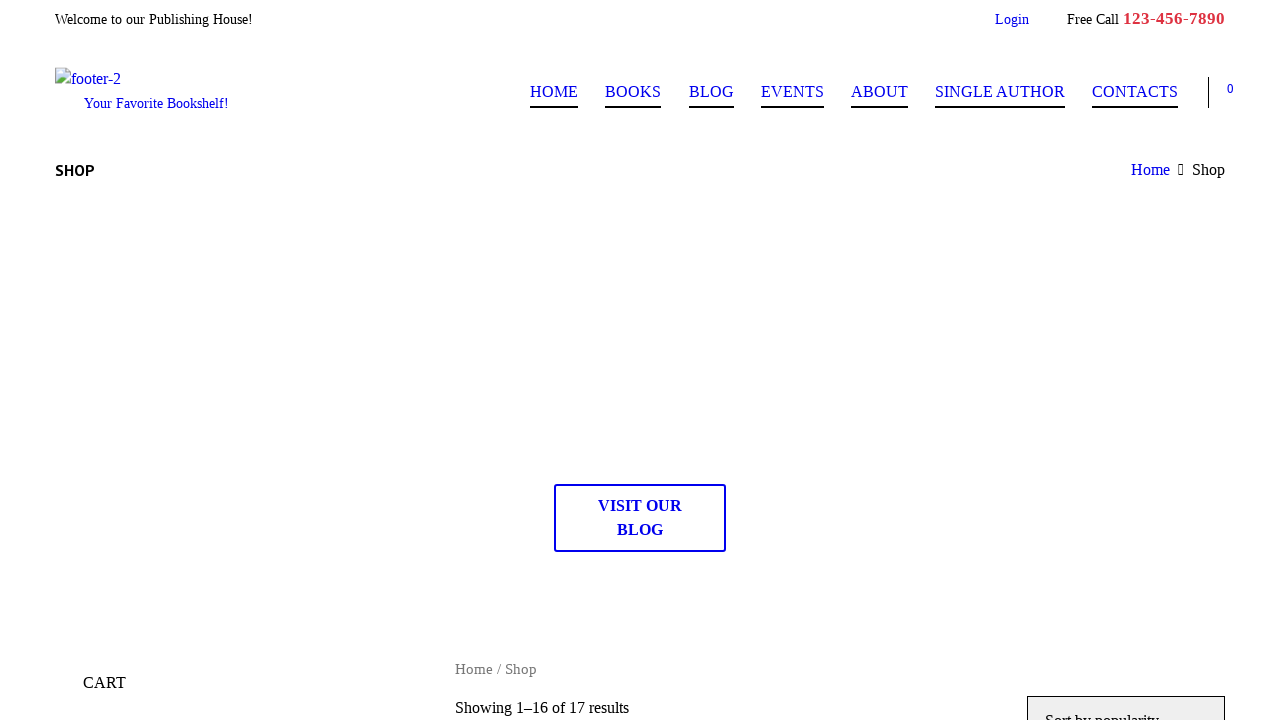

Retrieved selected option text from dropdown
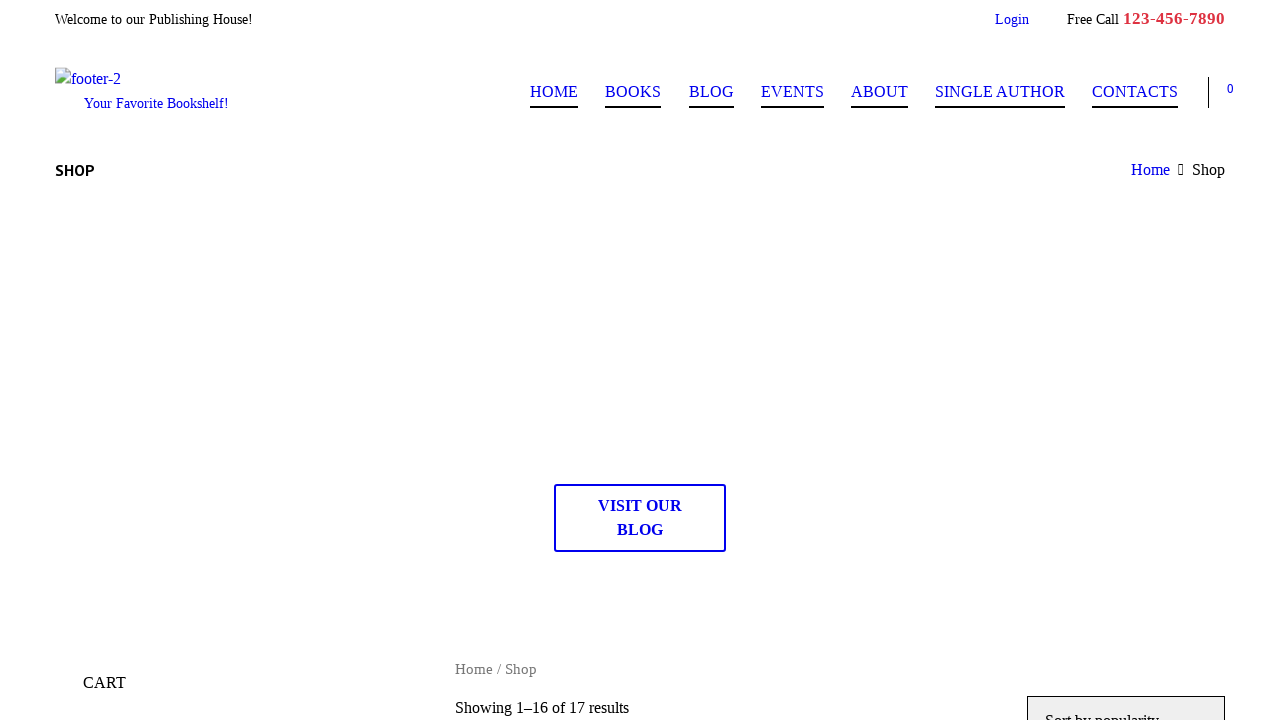

Verified that 'Sort by popularity' is correctly selected
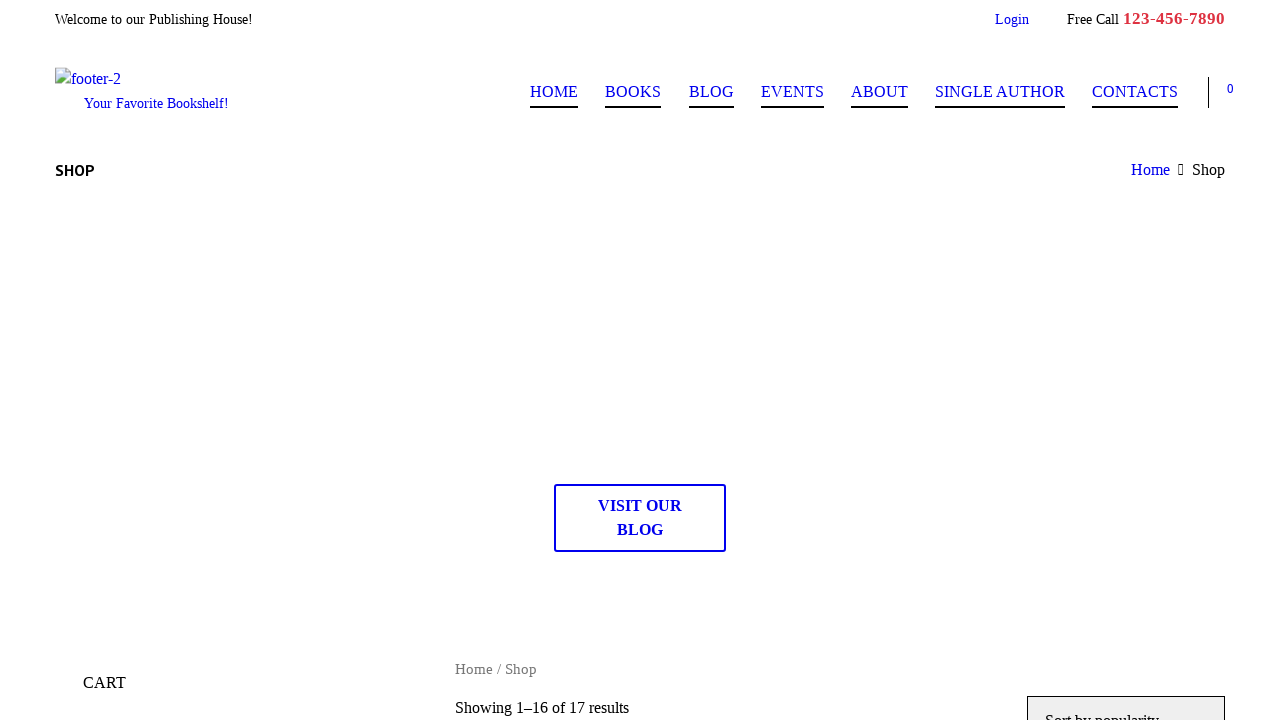

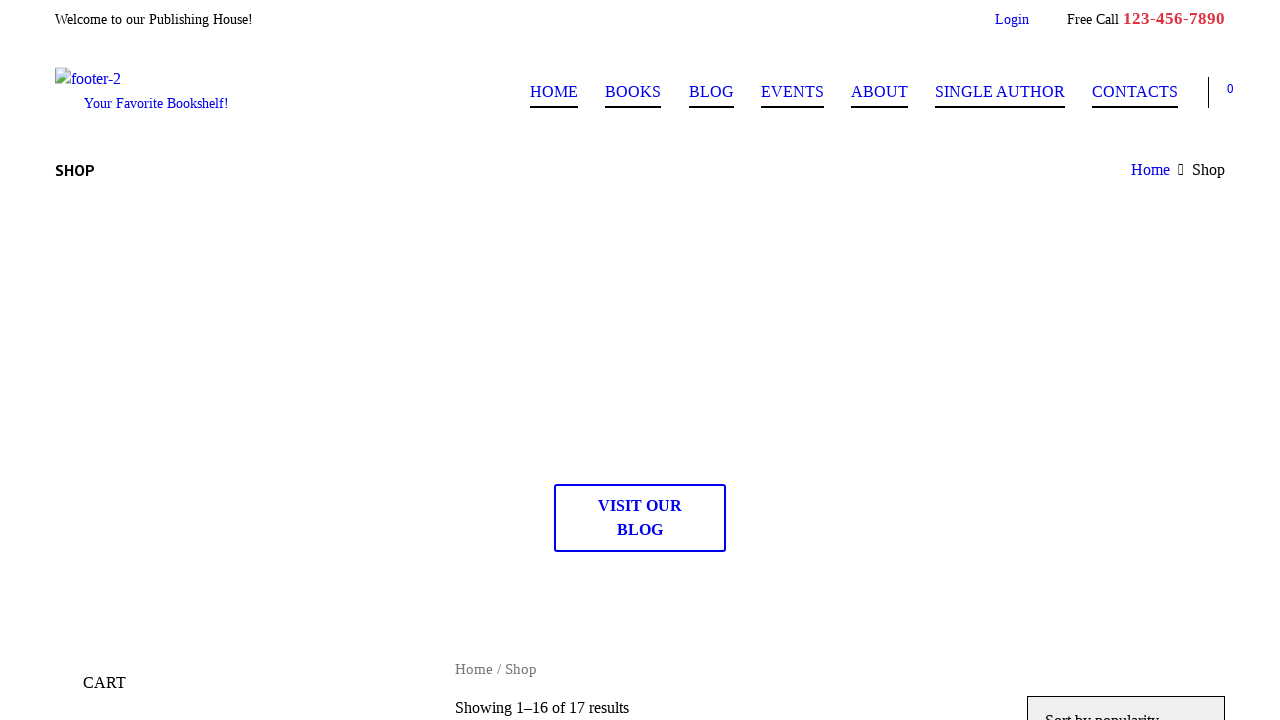